Tests working with multiple browser windows using a more resilient approach - stores original window handle, clicks to open new window, then switches between windows using stored references to verify titles.

Starting URL: https://the-internet.herokuapp.com/windows

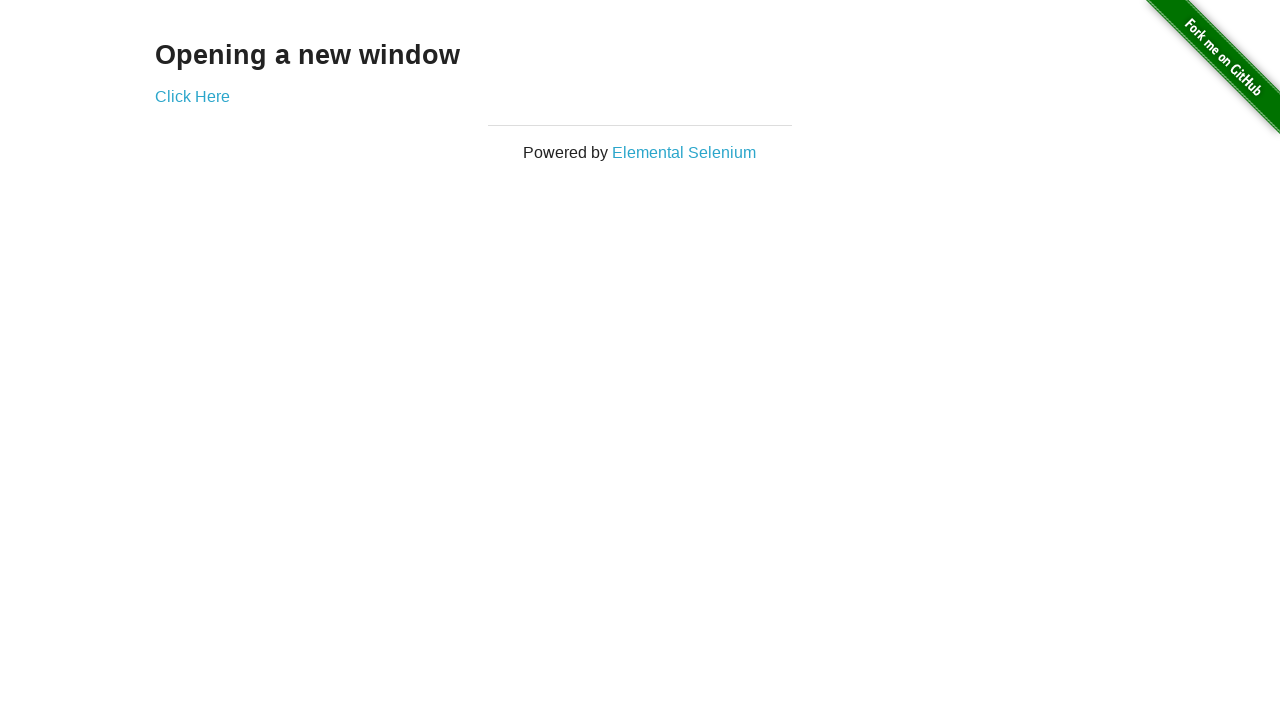

Stored reference to the first page (original window)
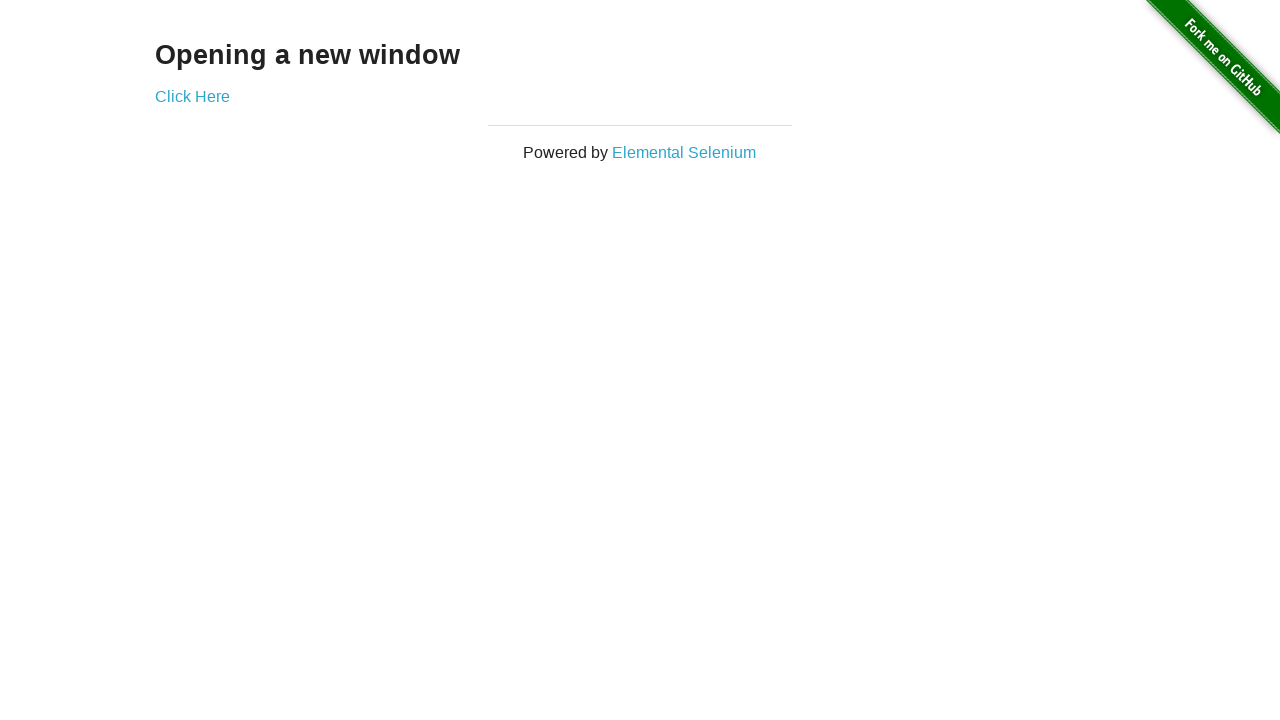

Clicked link to open a new window at (192, 96) on .example a
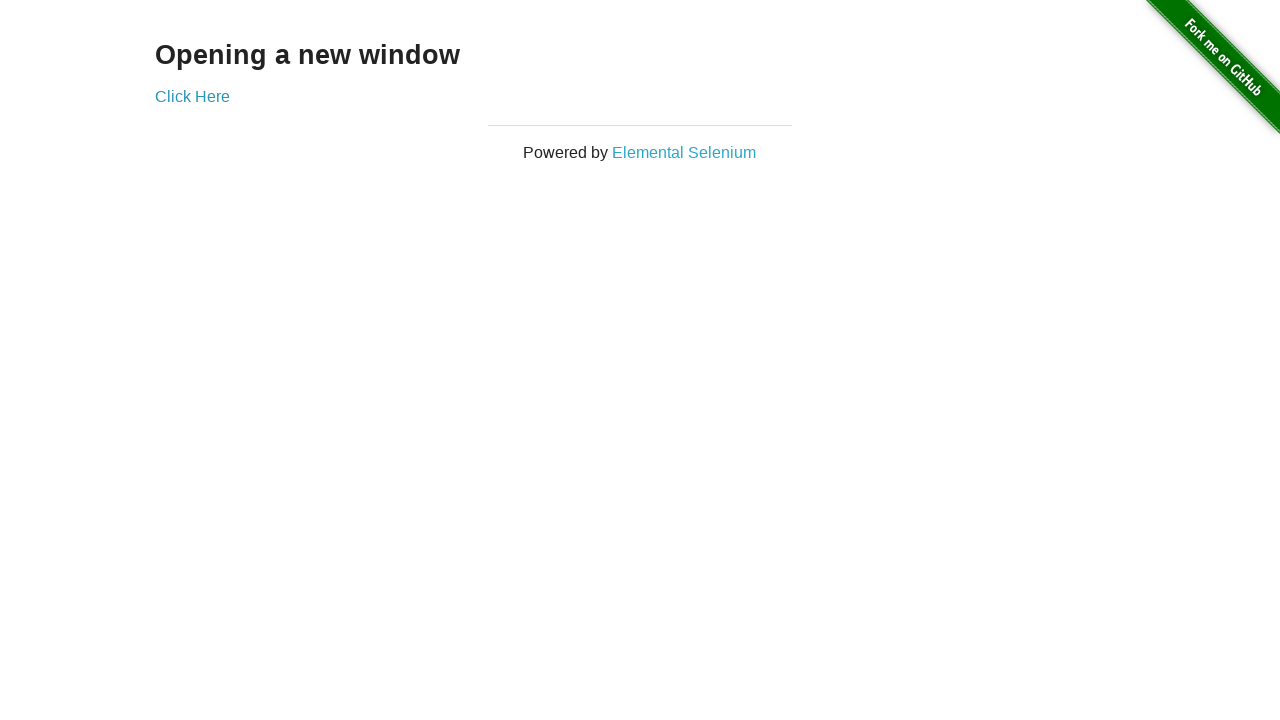

Captured the new page (second window)
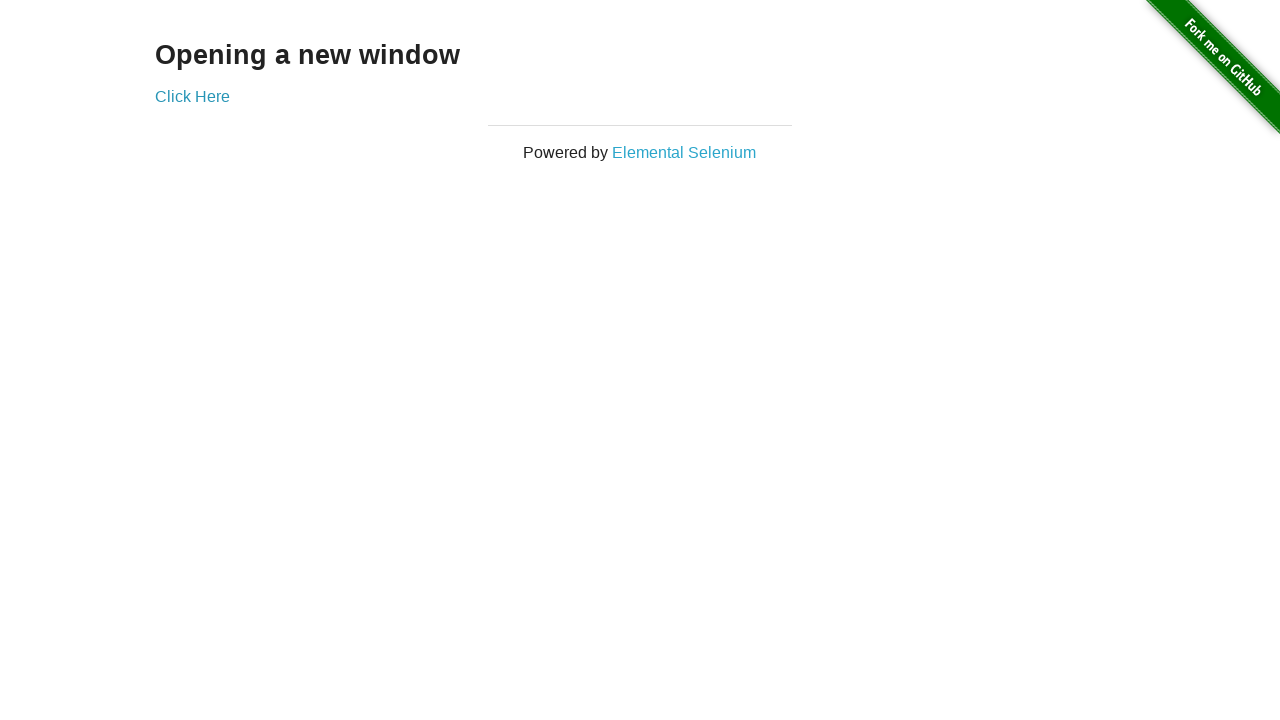

Verified first window title is 'The Internet'
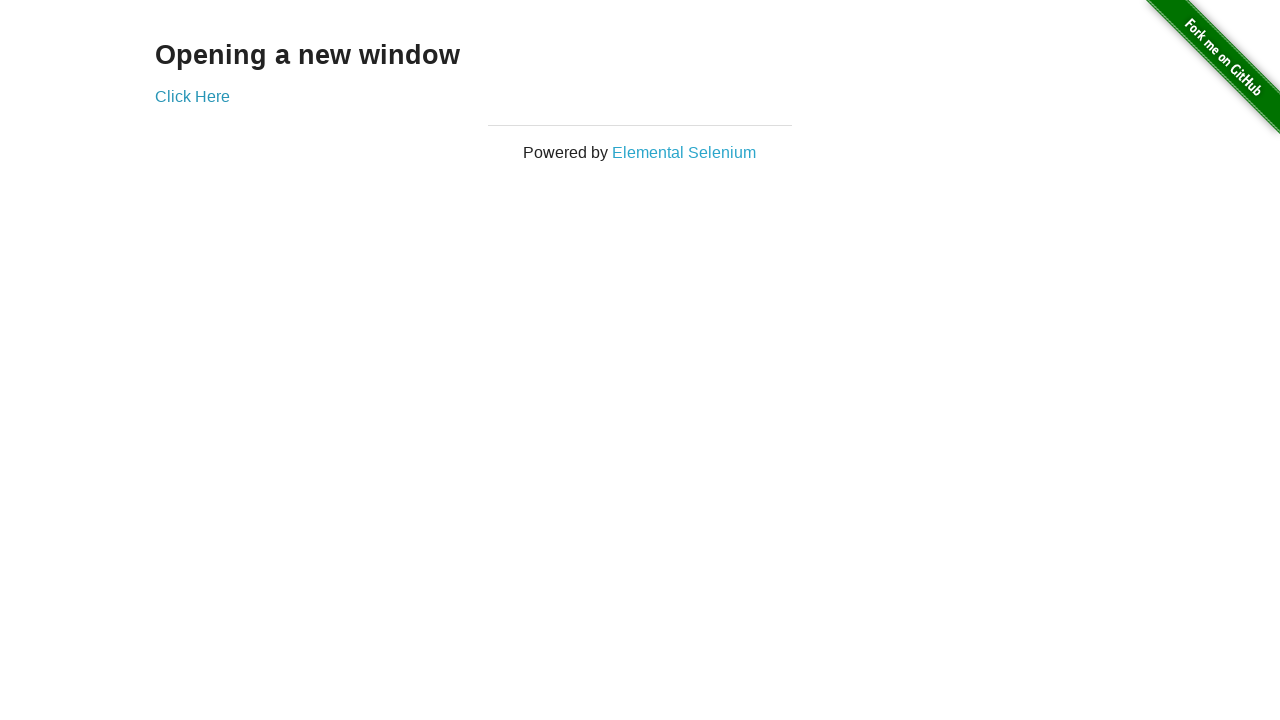

Second window loaded completely
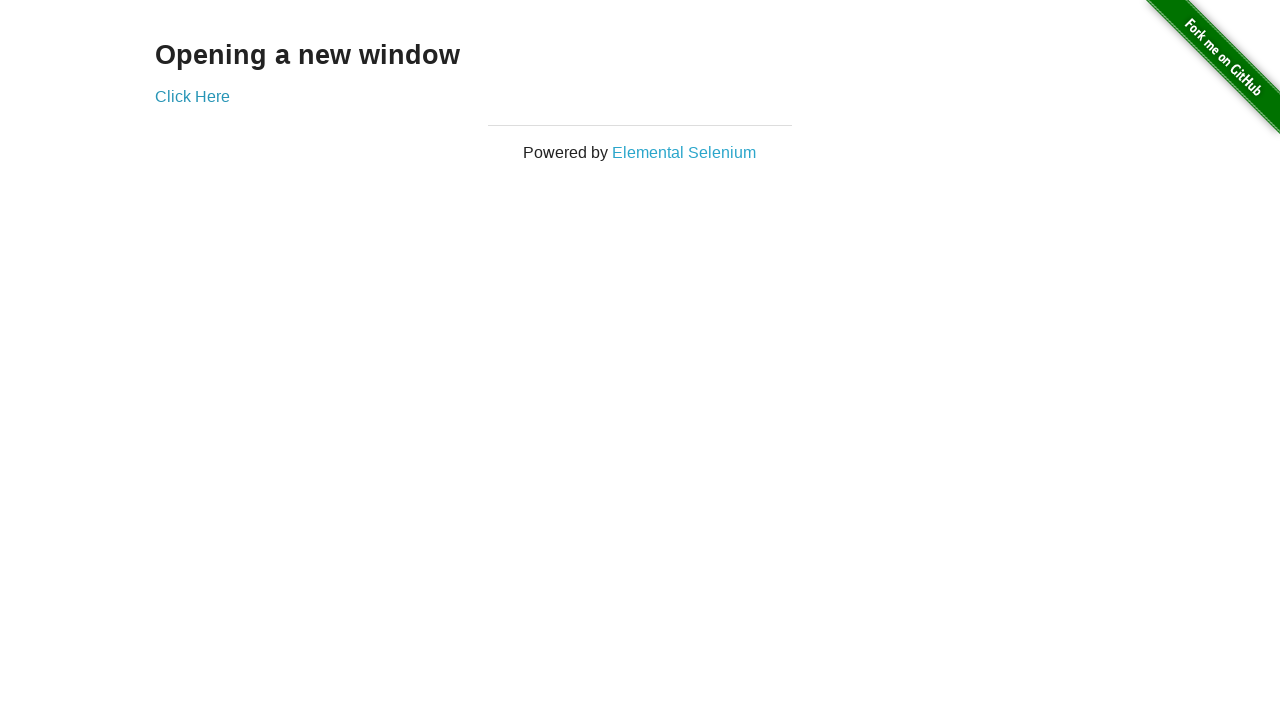

Verified second window title is 'New Window'
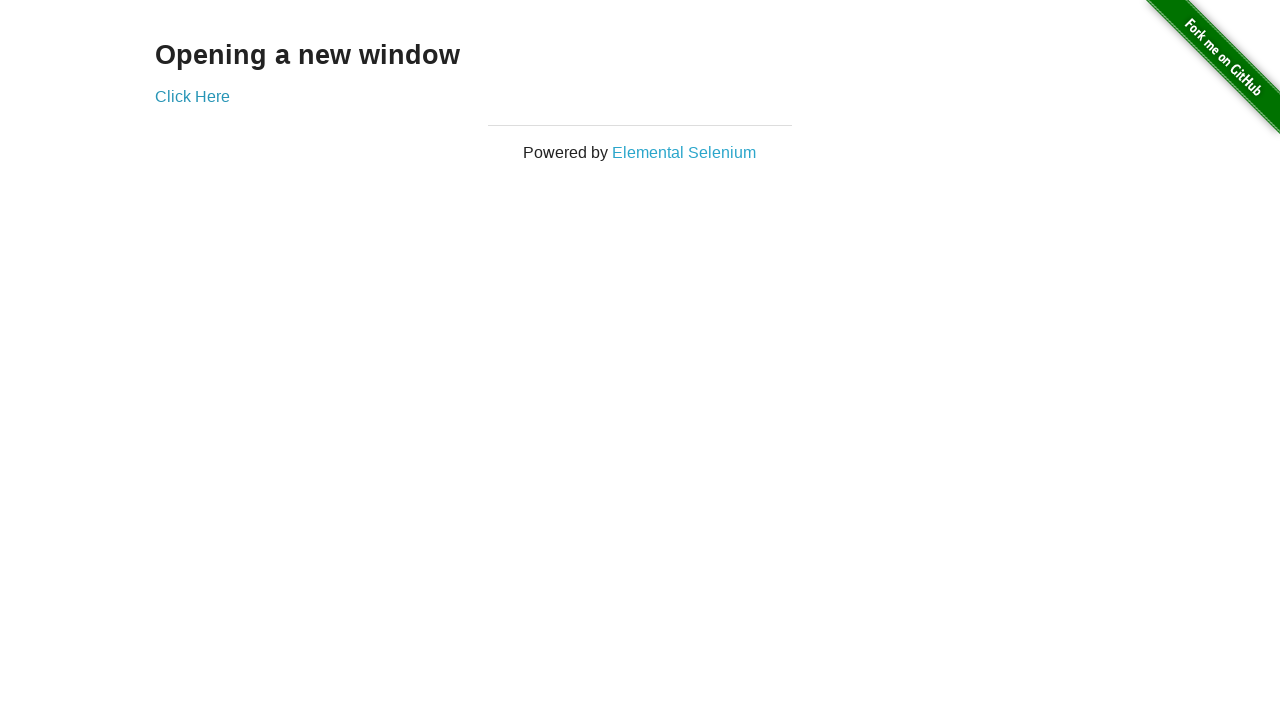

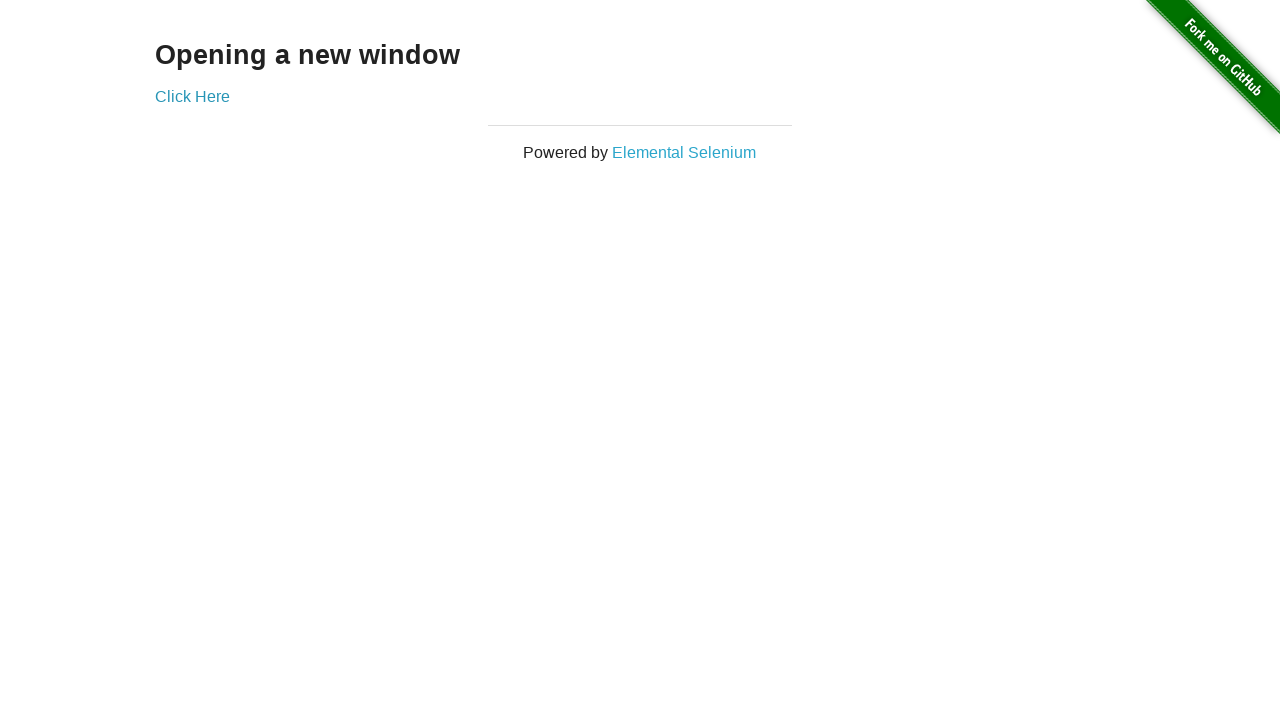